Fills out the RPA Challenge form by locating input fields, reading their associated labels, and filling in corresponding values for fields like first name, last name, company name, role, address, email, and phone number.

Starting URL: https://rpachallenge.com/

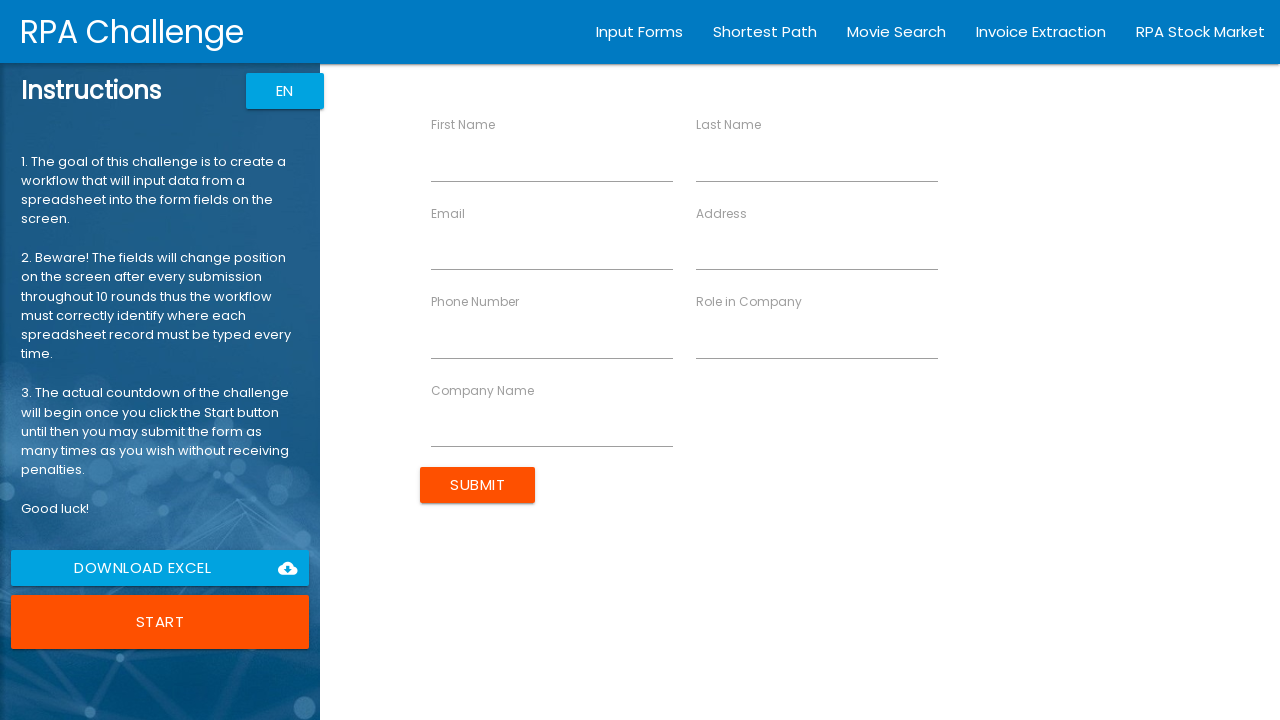

Filled First Name field with 'Michael' on input >> nth=0
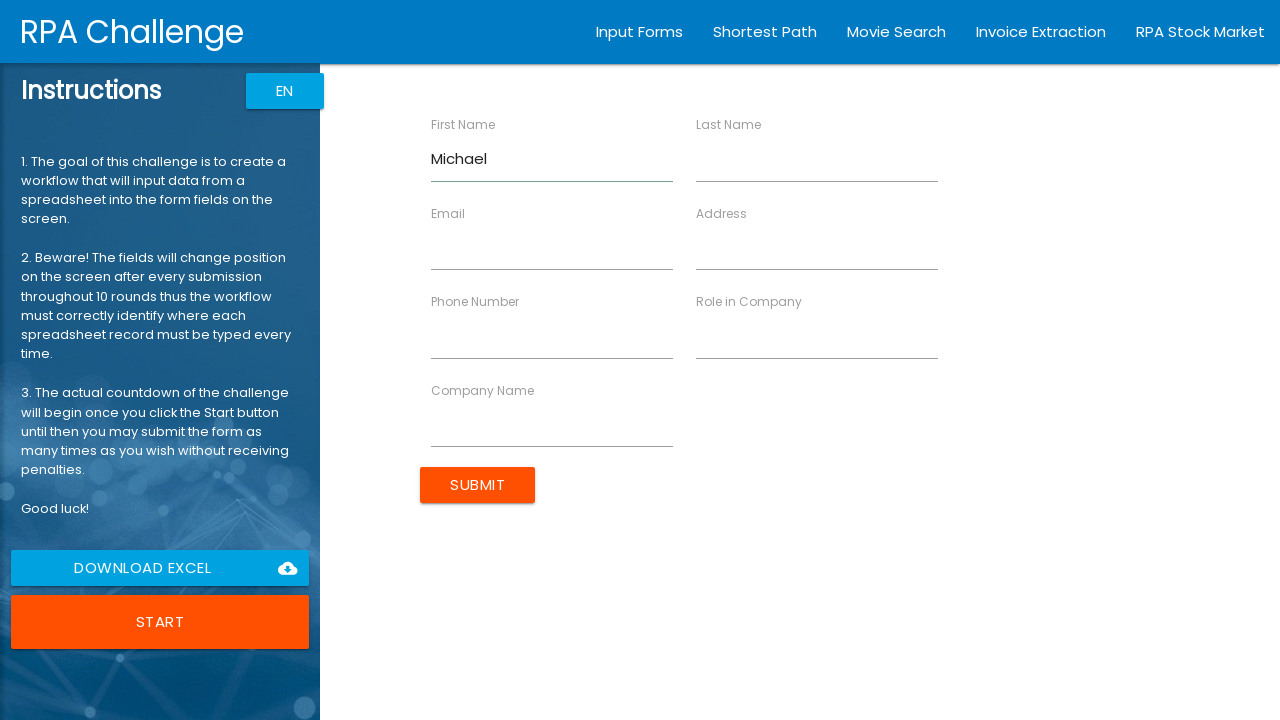

Filled Last Name field with 'Thompson' on input >> nth=1
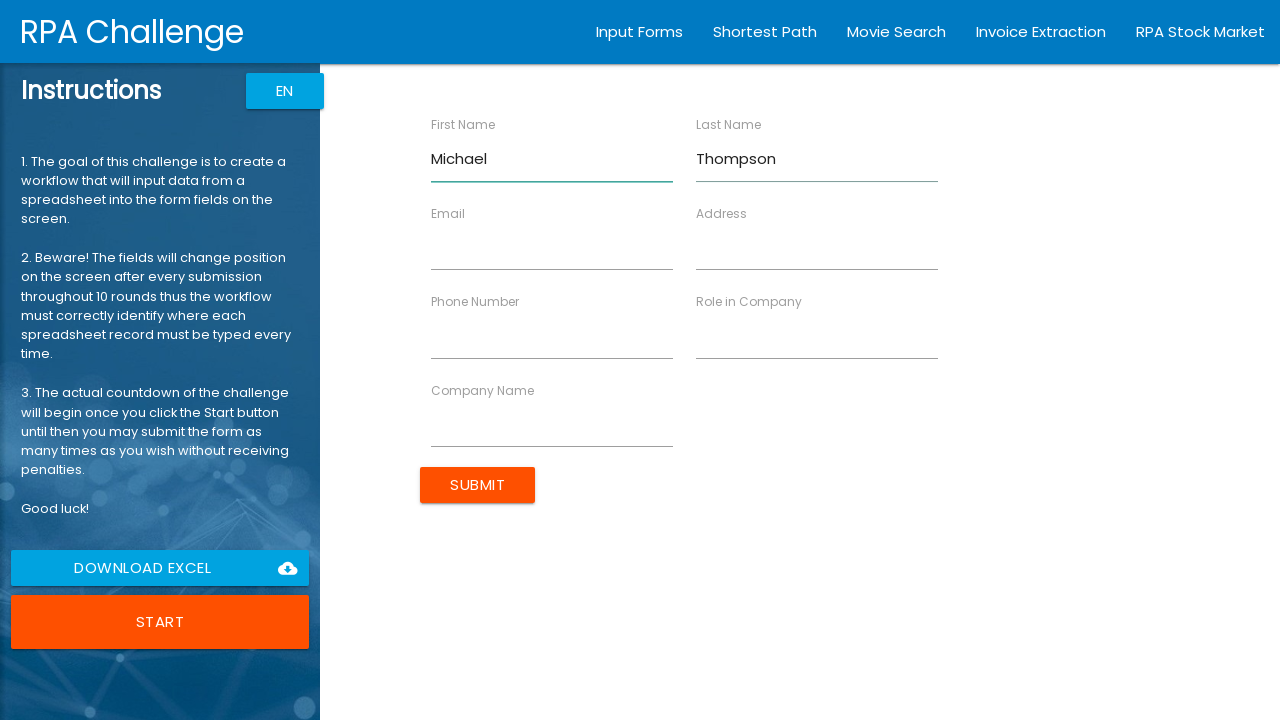

Filled Email field with 'michael.thompson@techcorp.com' on input >> nth=2
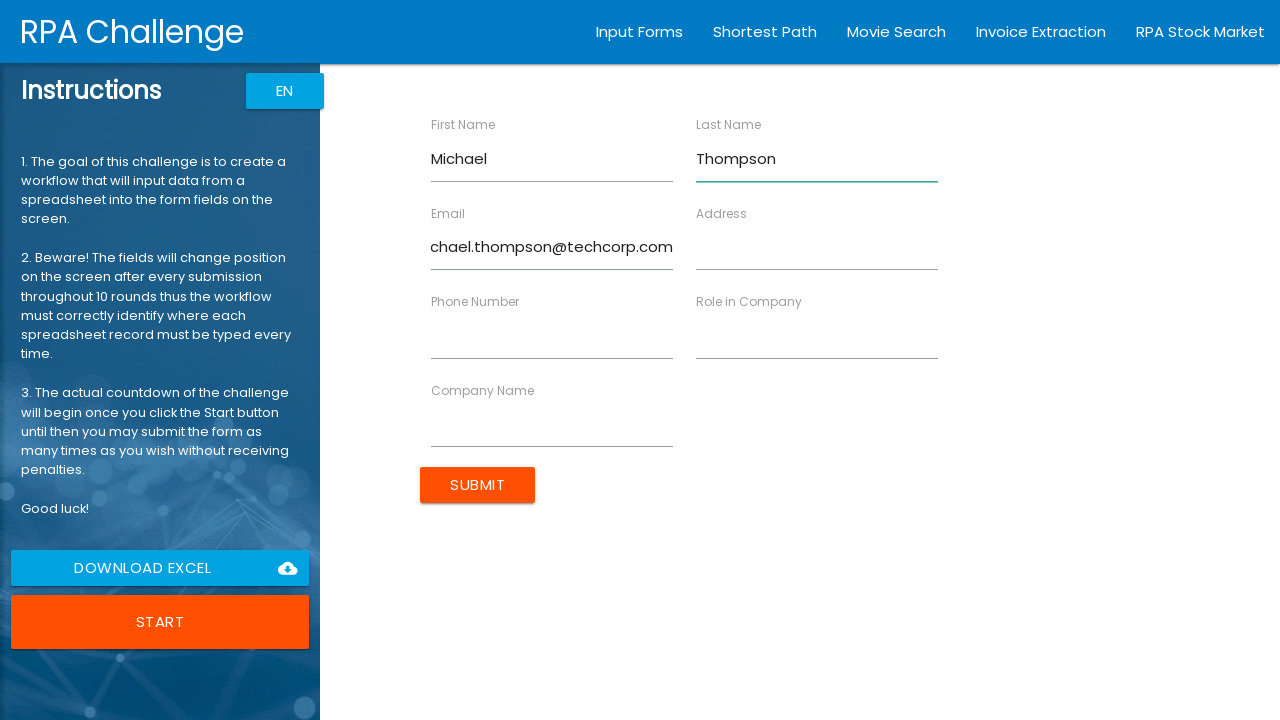

Filled Address field with '742 Maple Street, Suite 200' on input >> nth=3
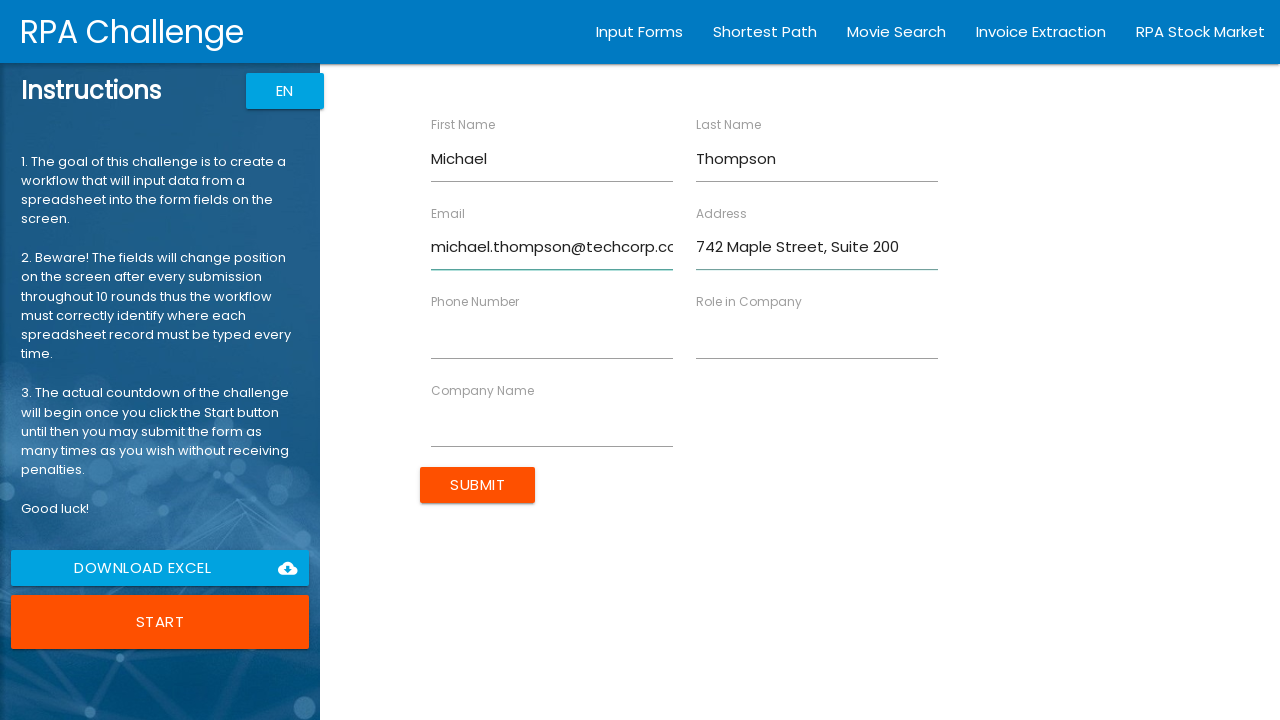

Filled Phone Number field with '5551234567' on input >> nth=4
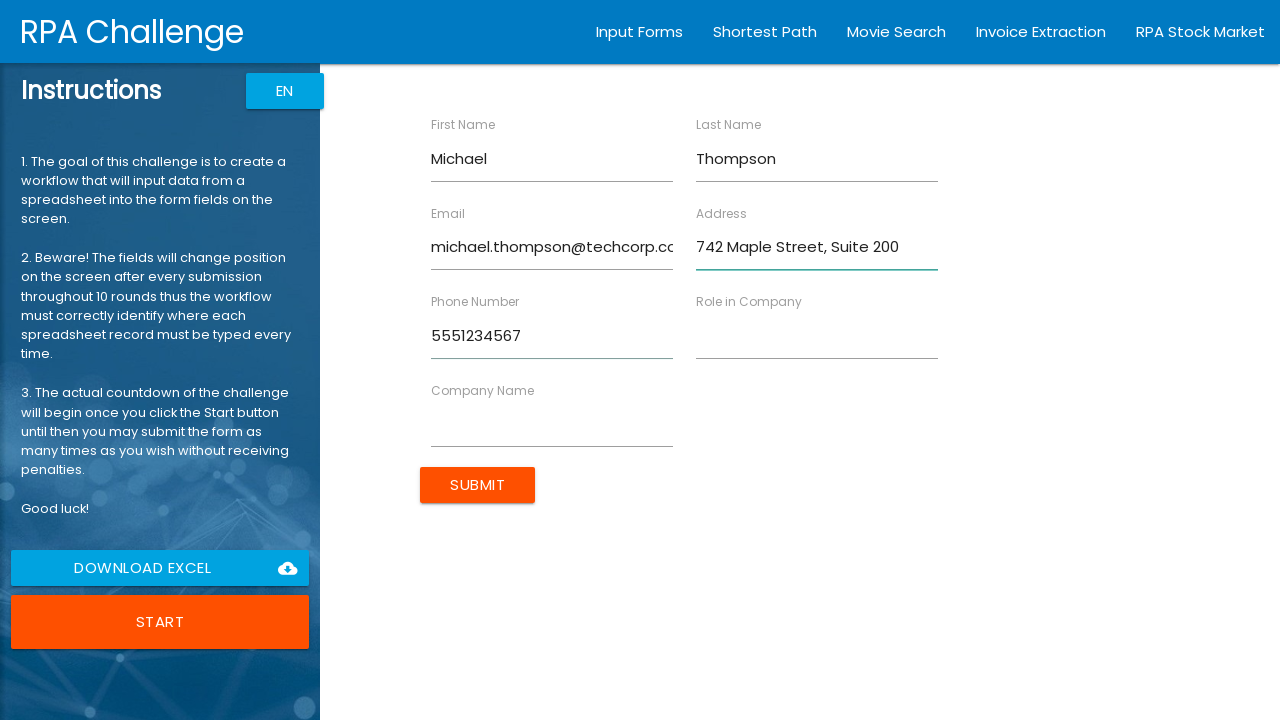

Filled Company Name field with 'TechCorp Industries' on input >> nth=6
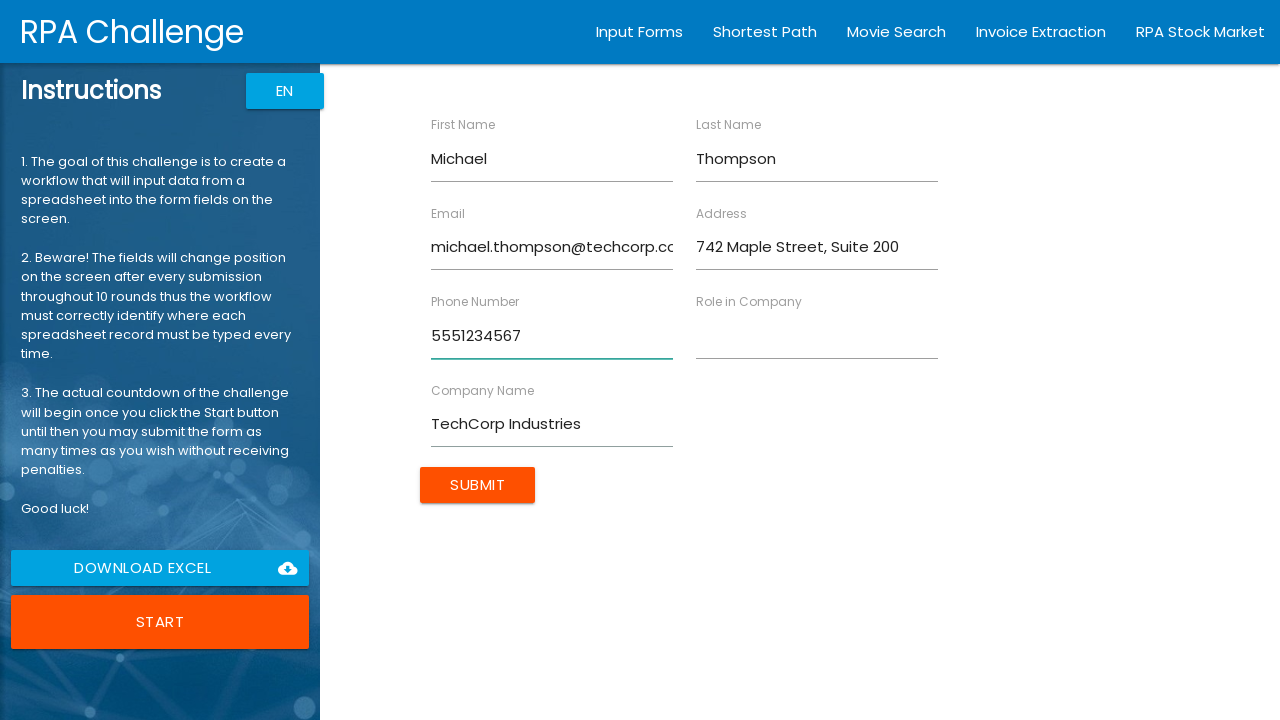

Waited 2 seconds for form submission results
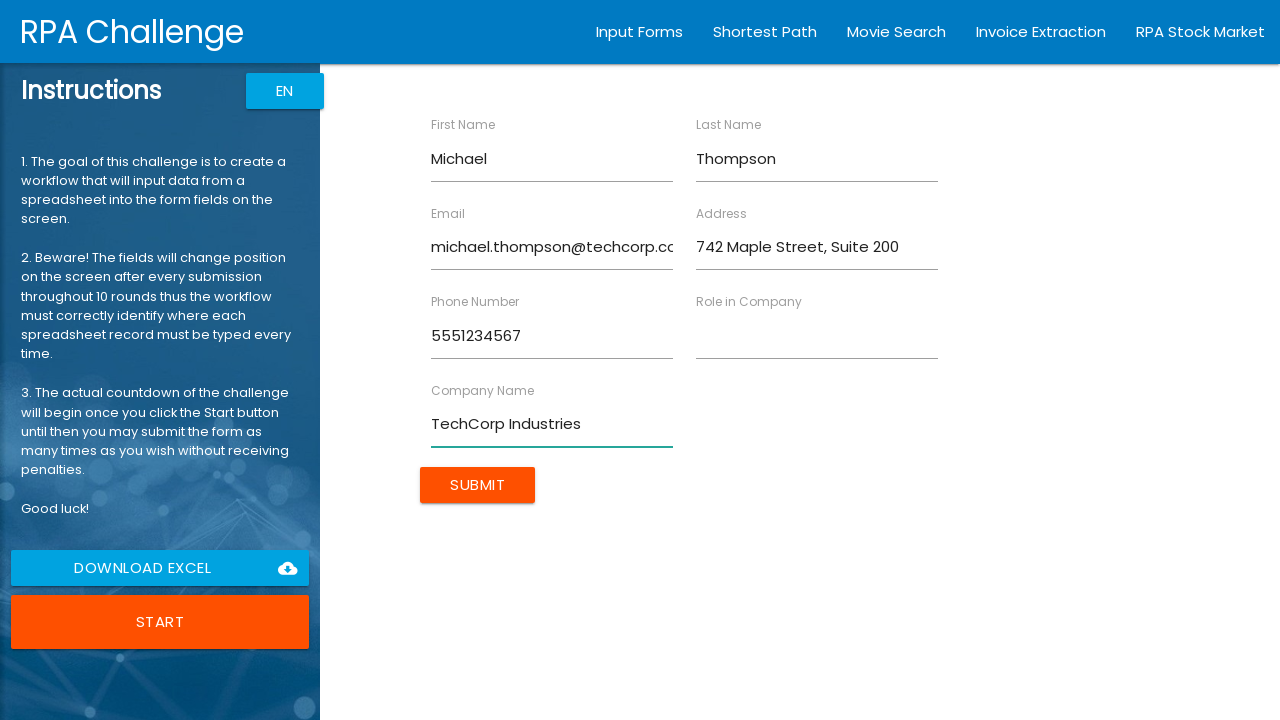

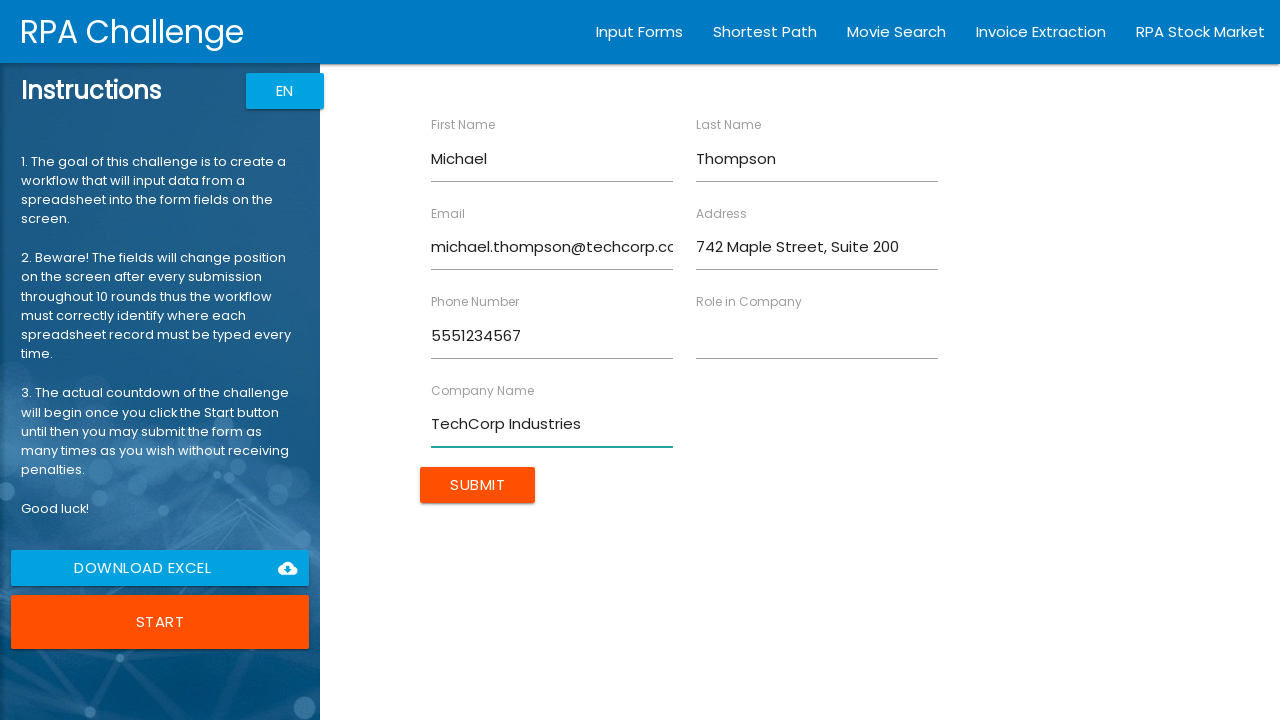